Navigates to Training Support website, verifies the homepage title, clicks the About link, and verifies the About page title

Starting URL: https://v1.training-support.net/

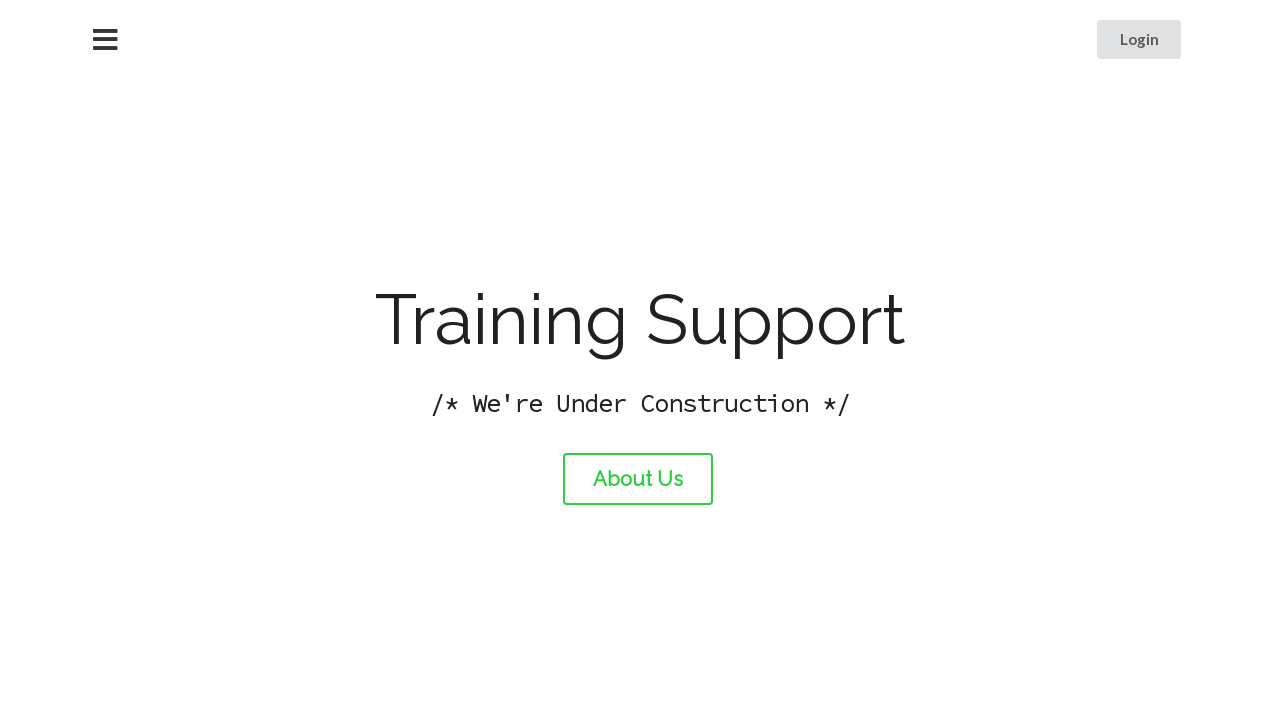

Navigated to Training Support website homepage
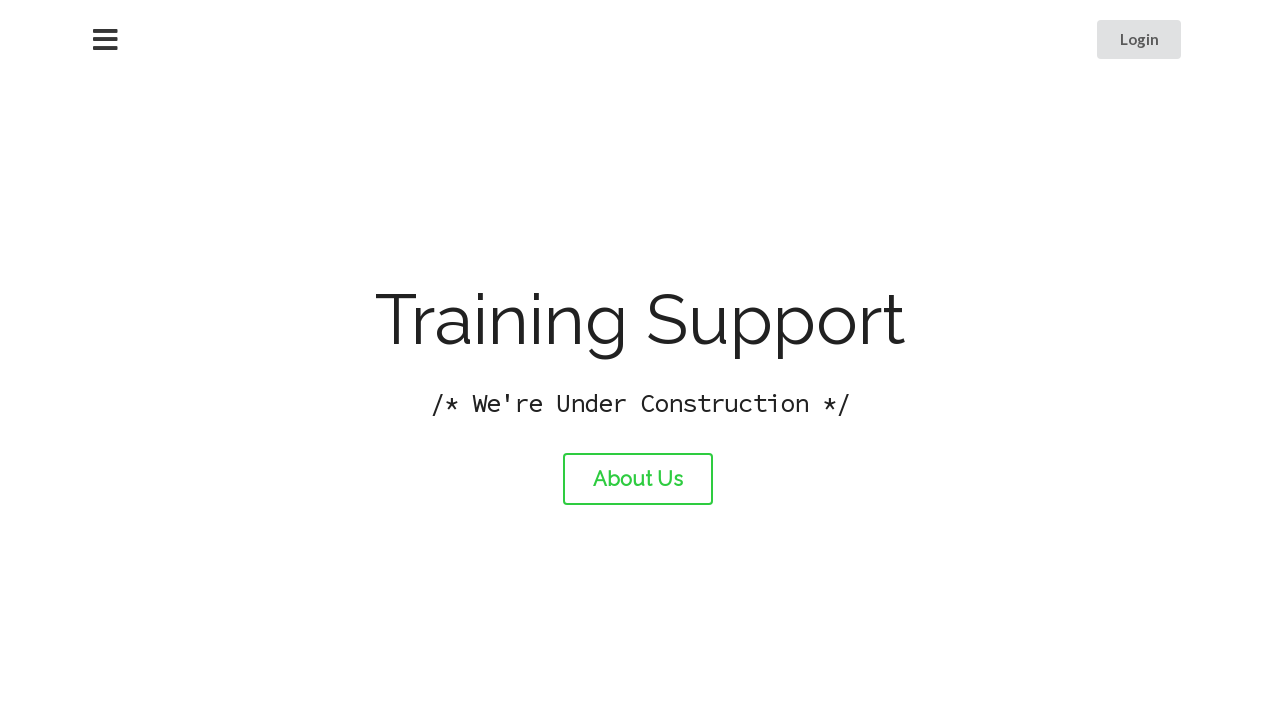

Verified homepage title is 'Training Support'
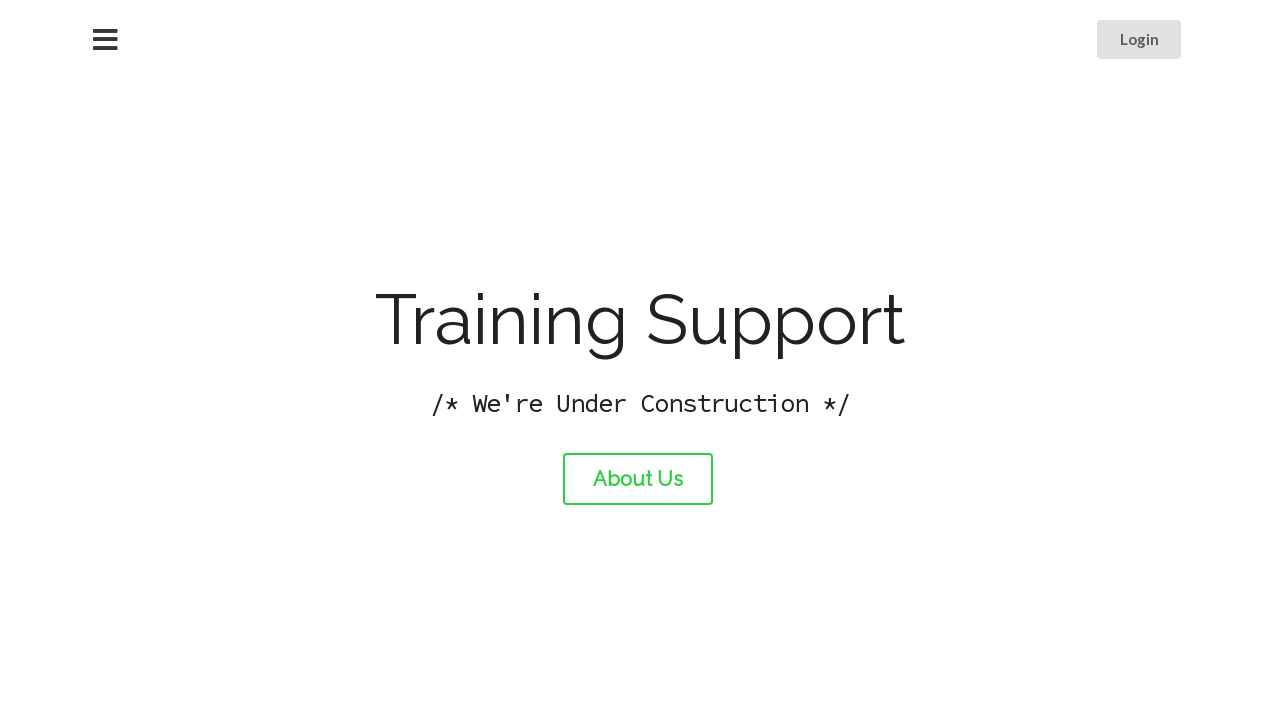

Clicked the About link at (638, 479) on #about-link
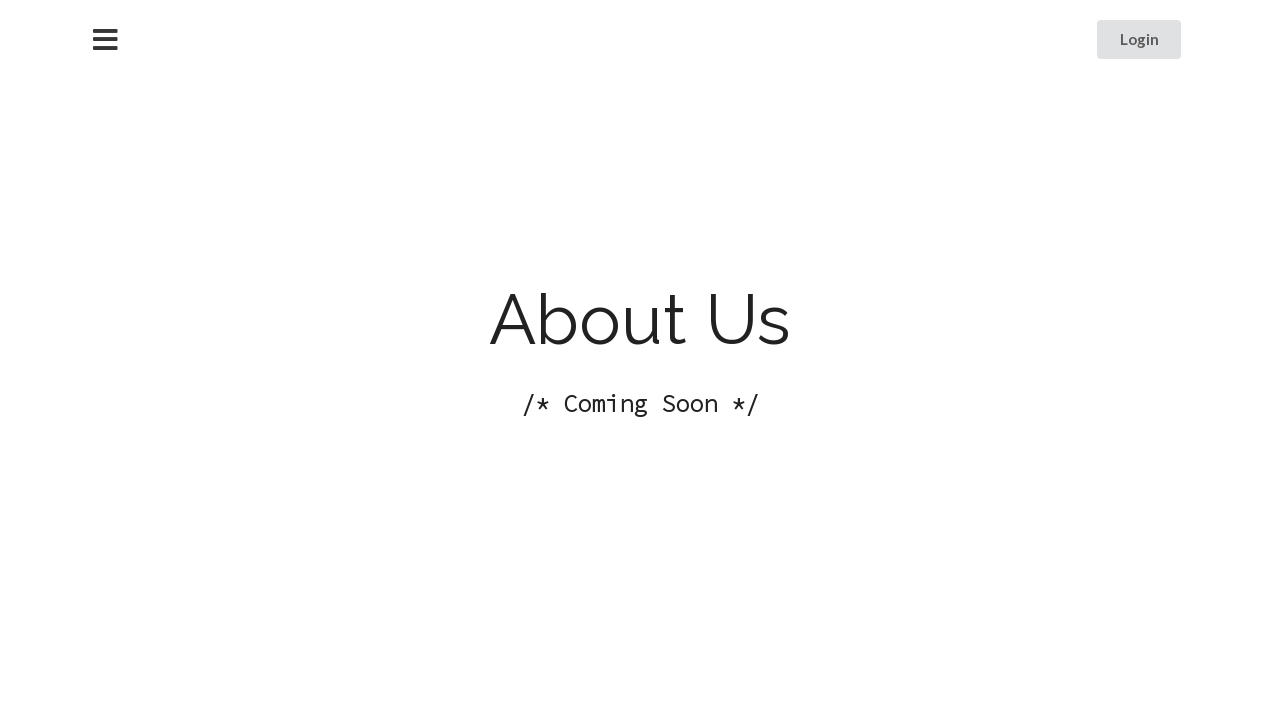

About page loaded
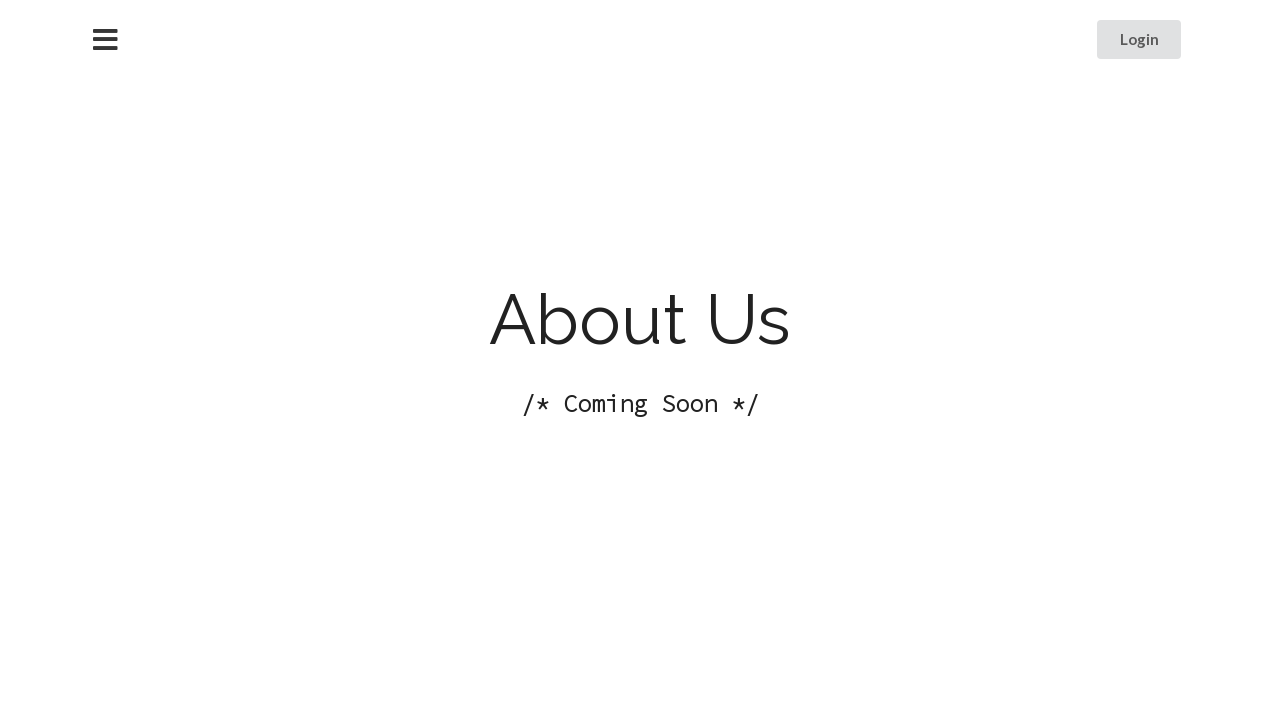

Verified About page title is 'About Training Support'
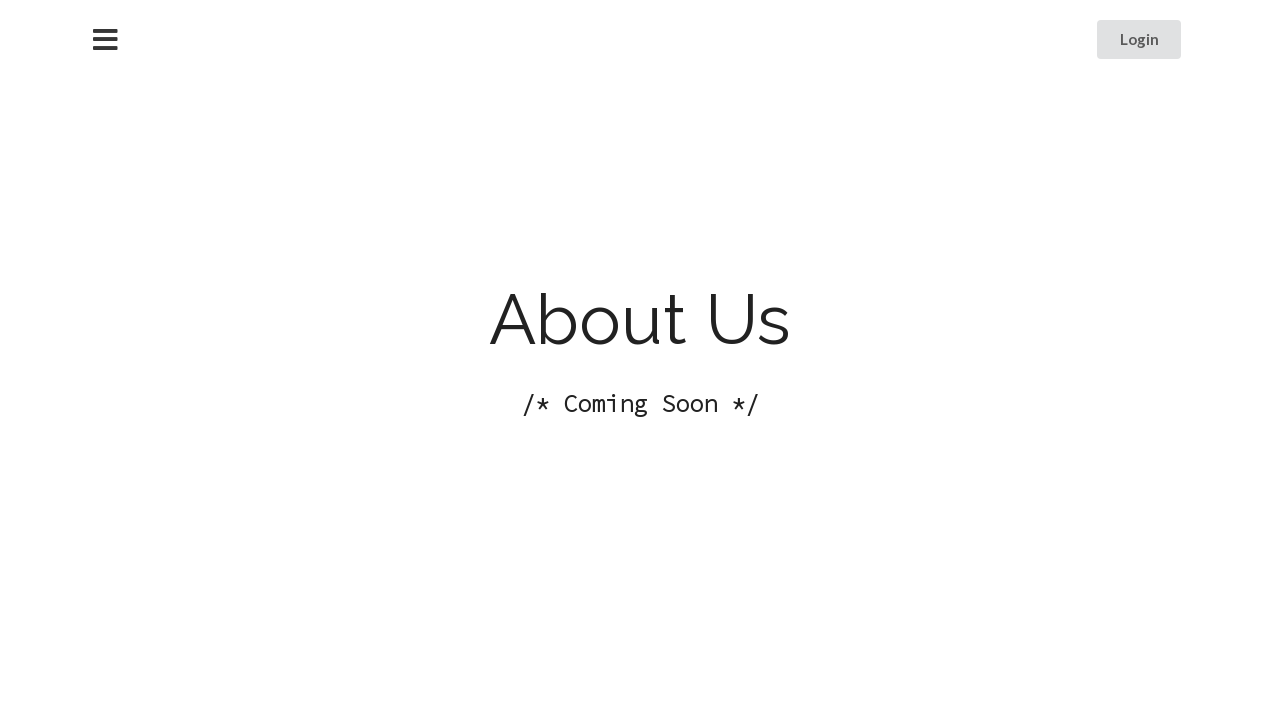

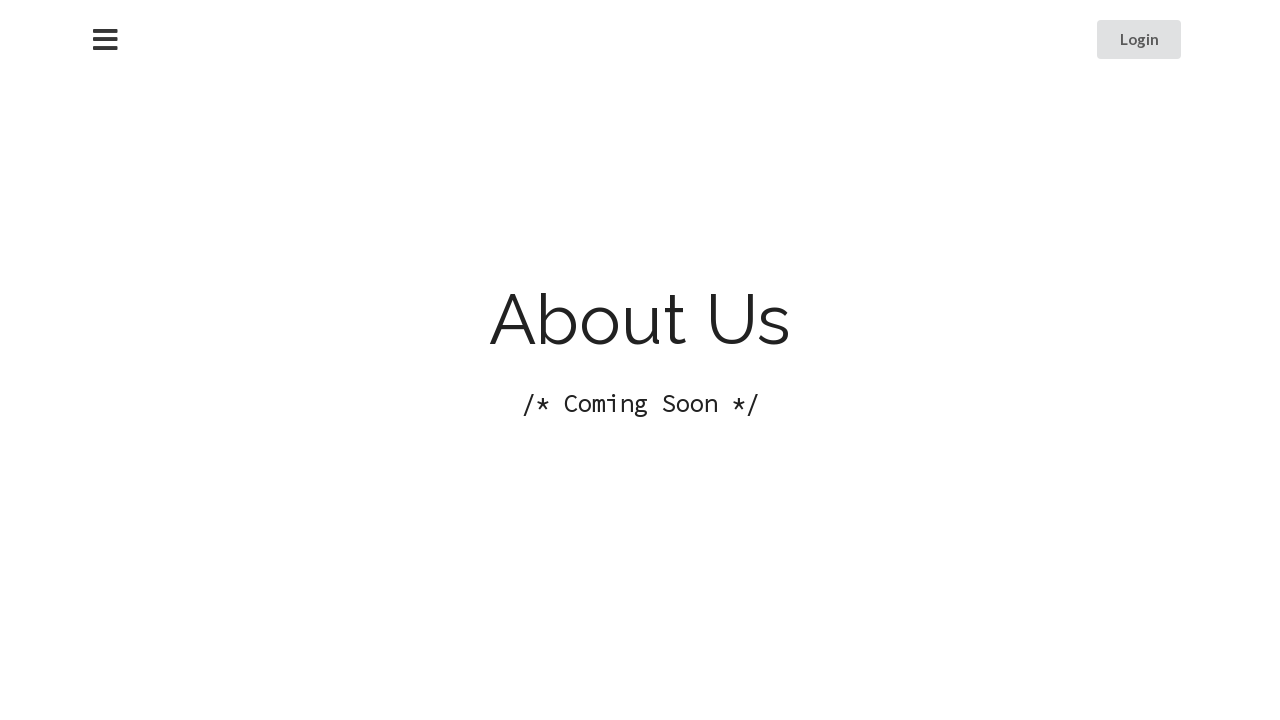